Navigates through a training form workflow, filling out a contact form with personal details including name, email, phone, location, and message

Starting URL: http://toolsqa.com/automation-practice-form/

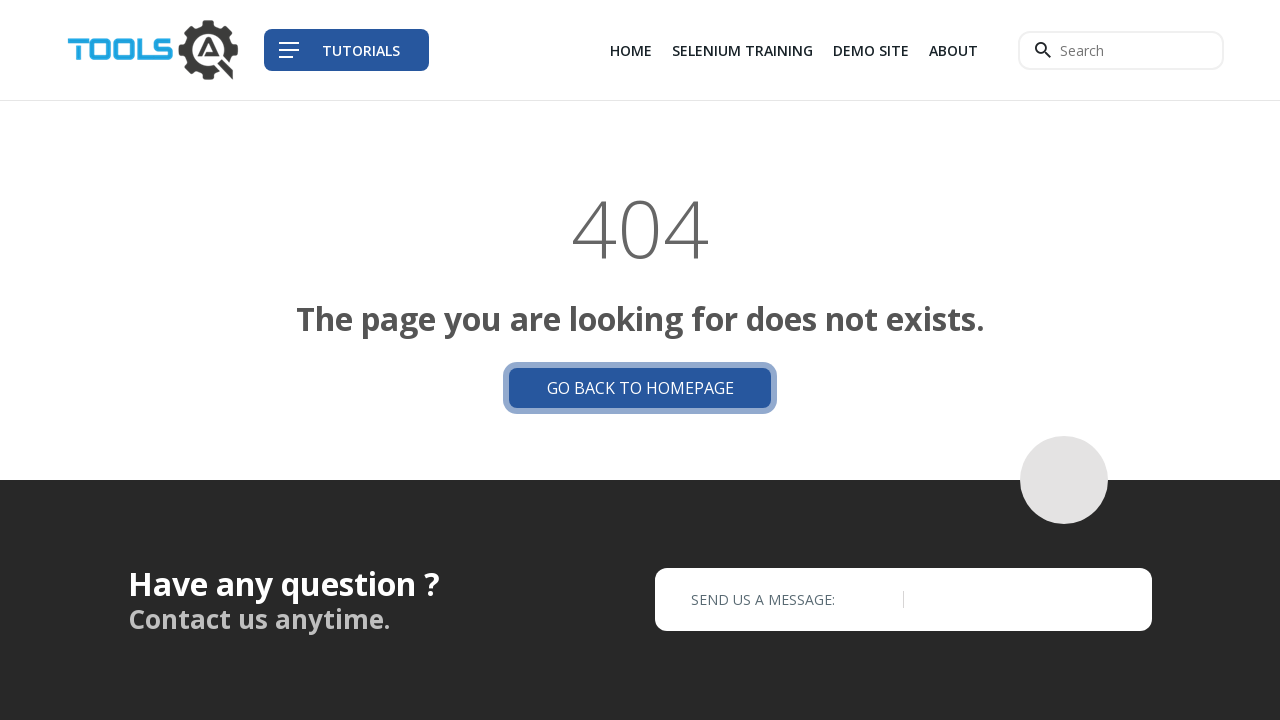

Clicked on Selenium Training link at (742, 50) on (//a[text()='Selenium Training'])[1]
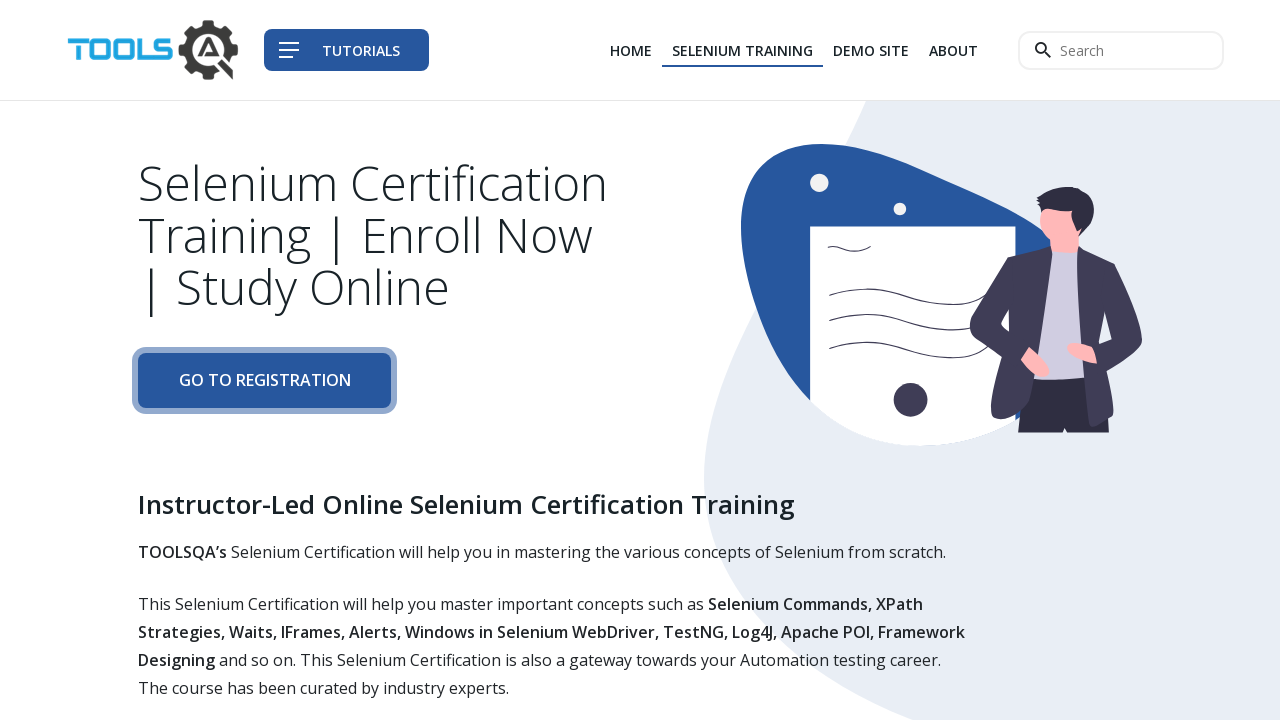

Clicked Go button to navigate to training form at (264, 381) on xpath=//a[contains(text(),'Go')]
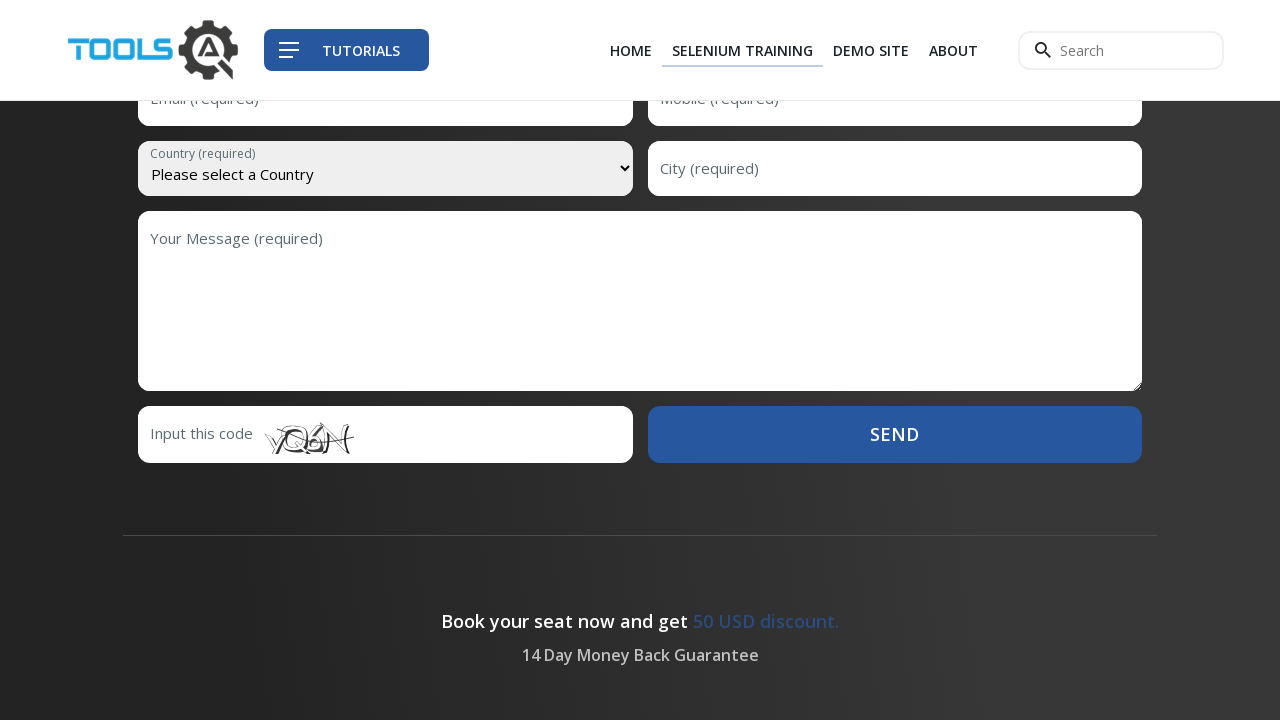

Filled first name field with 'vijaya' on input[name='firstName']
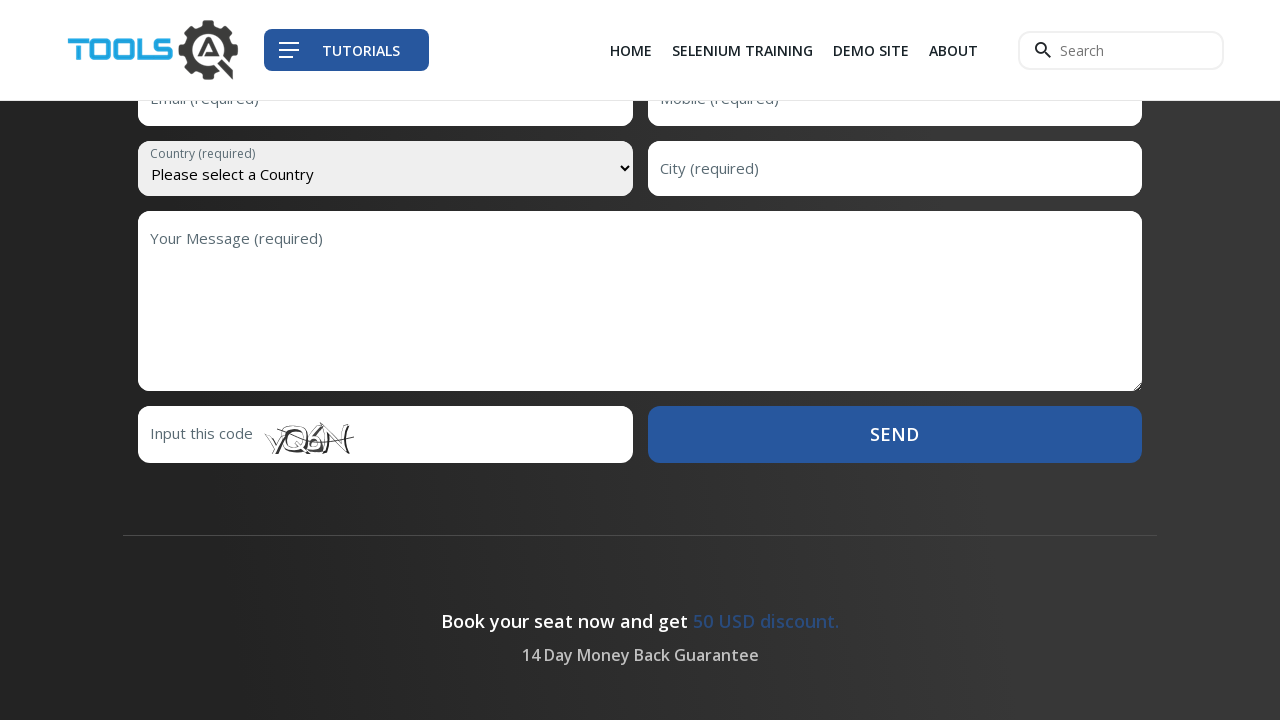

Filled last name field with 'ragavan' on input[name='lastName']
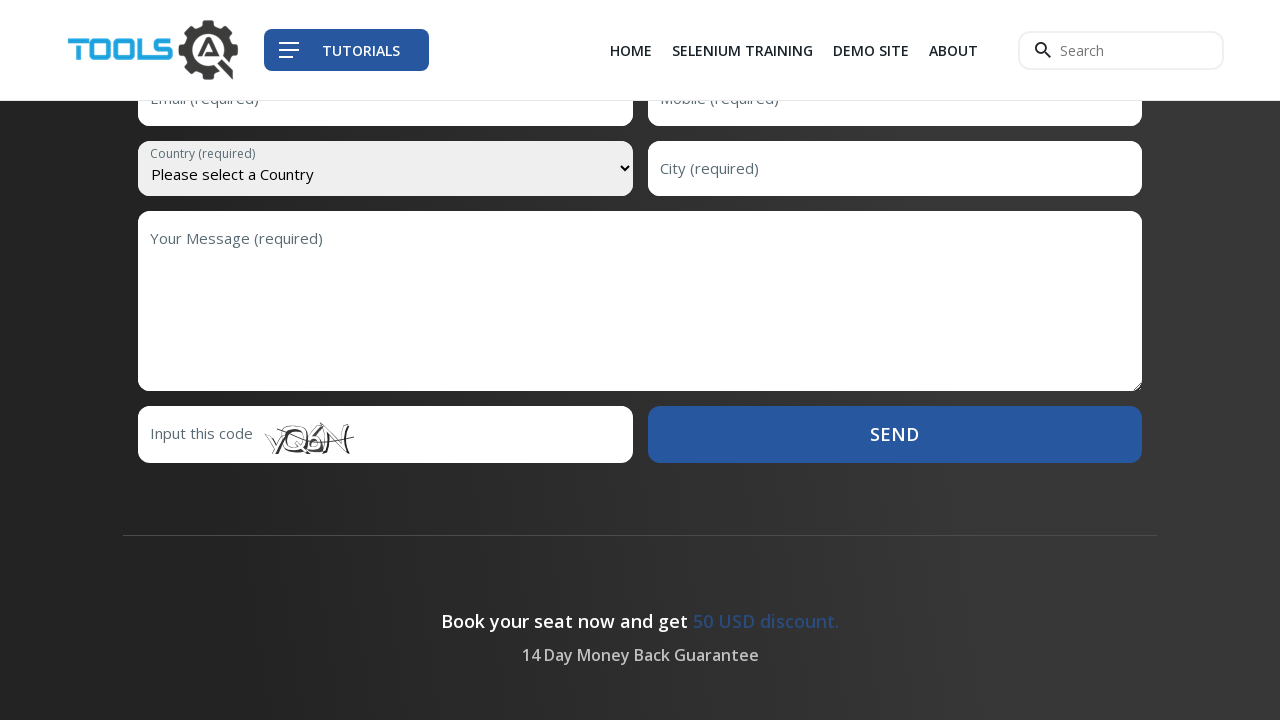

Filled email field with 'arnold@gmail.com' on input[name='email']
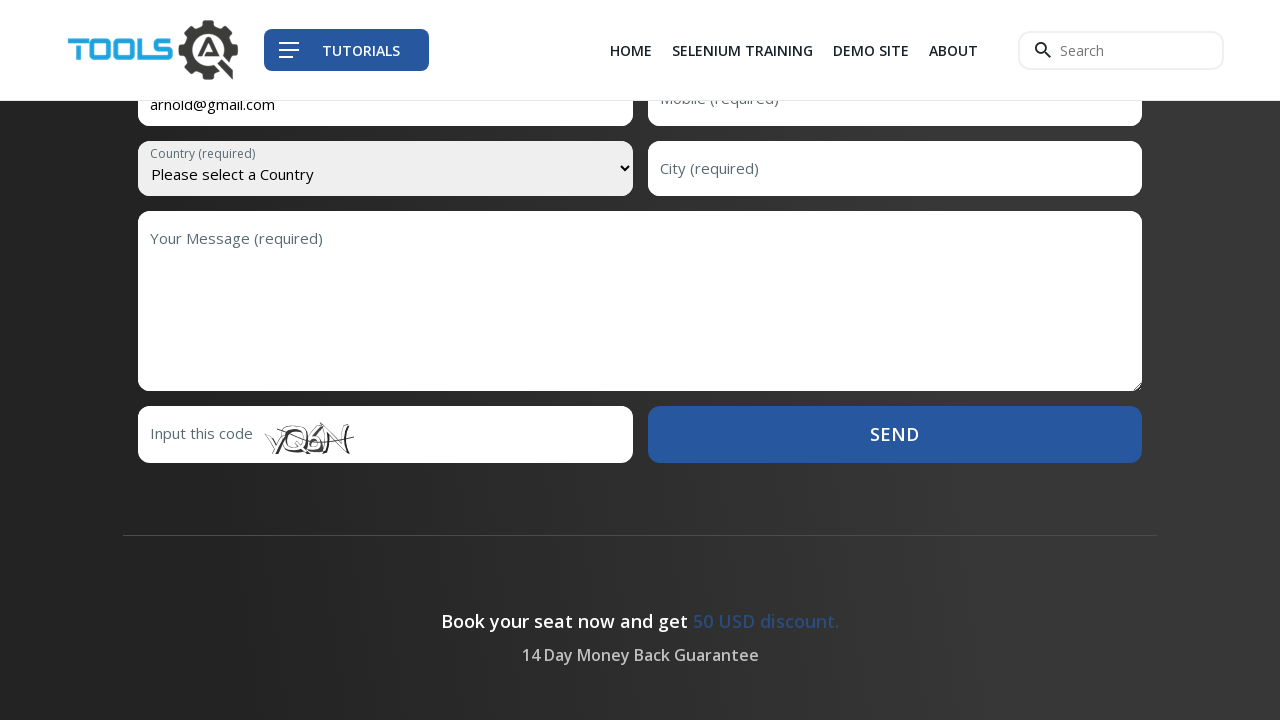

Filled mobile number field with '9876543210' on input[name='mobile']
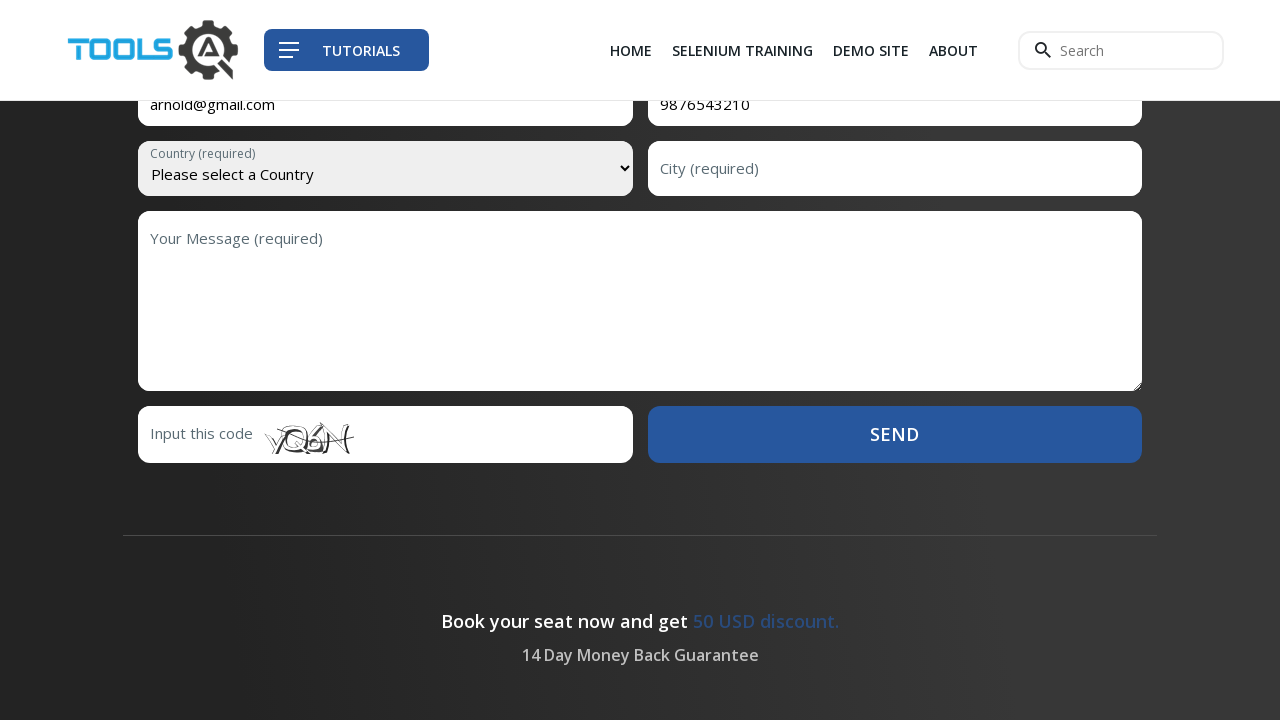

Selected country from dropdown with value '4' on #country
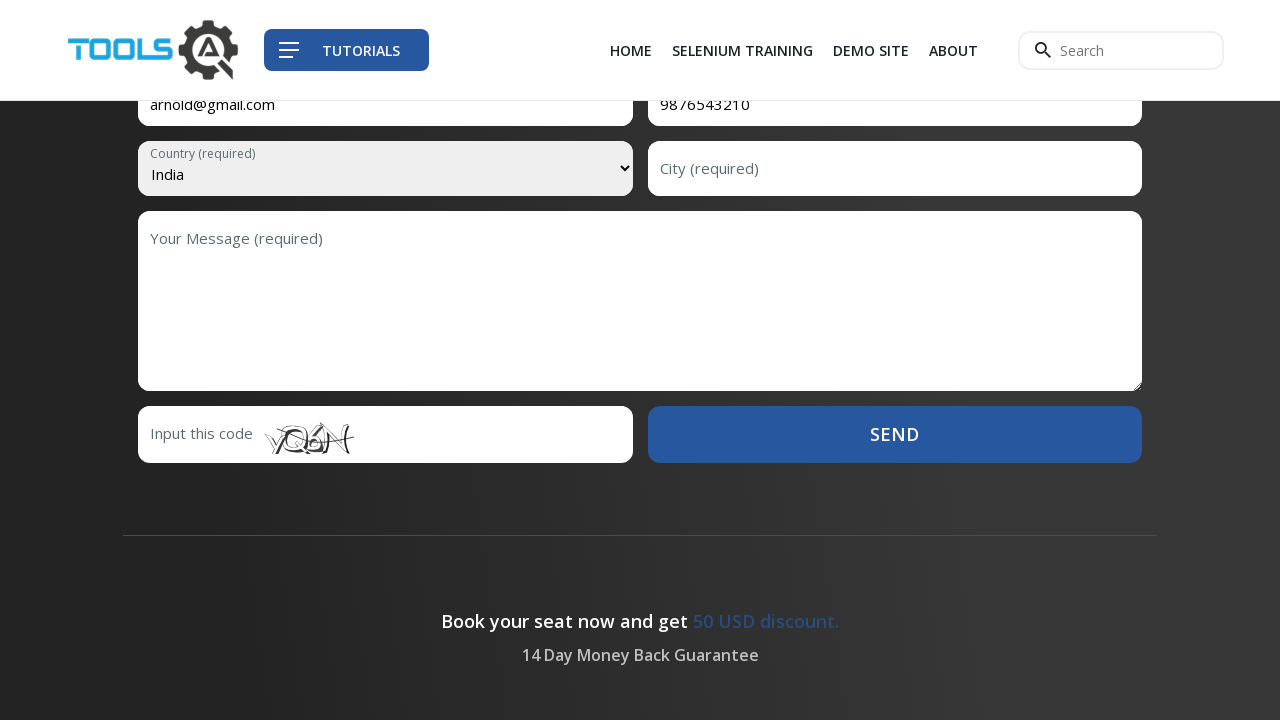

Filled city field with 'hurur' on input#city
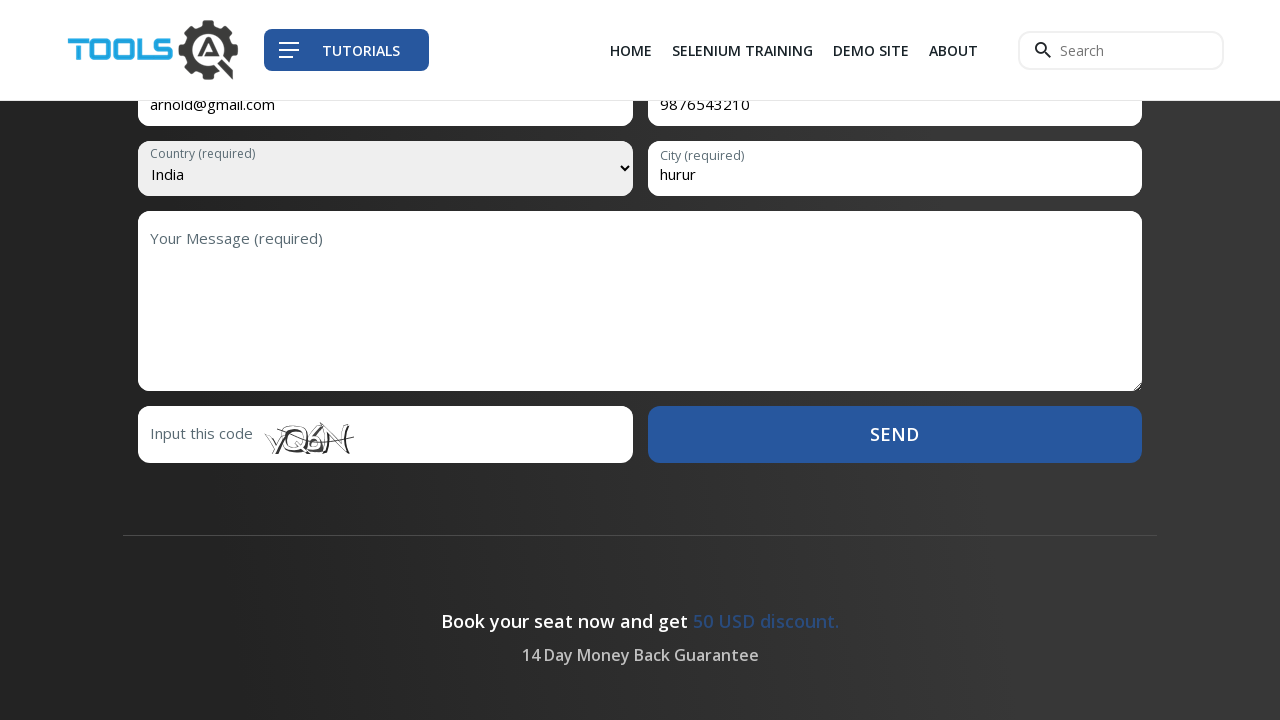

Filled message field with 'hello this is vijayaragavan' on textarea[name='message']
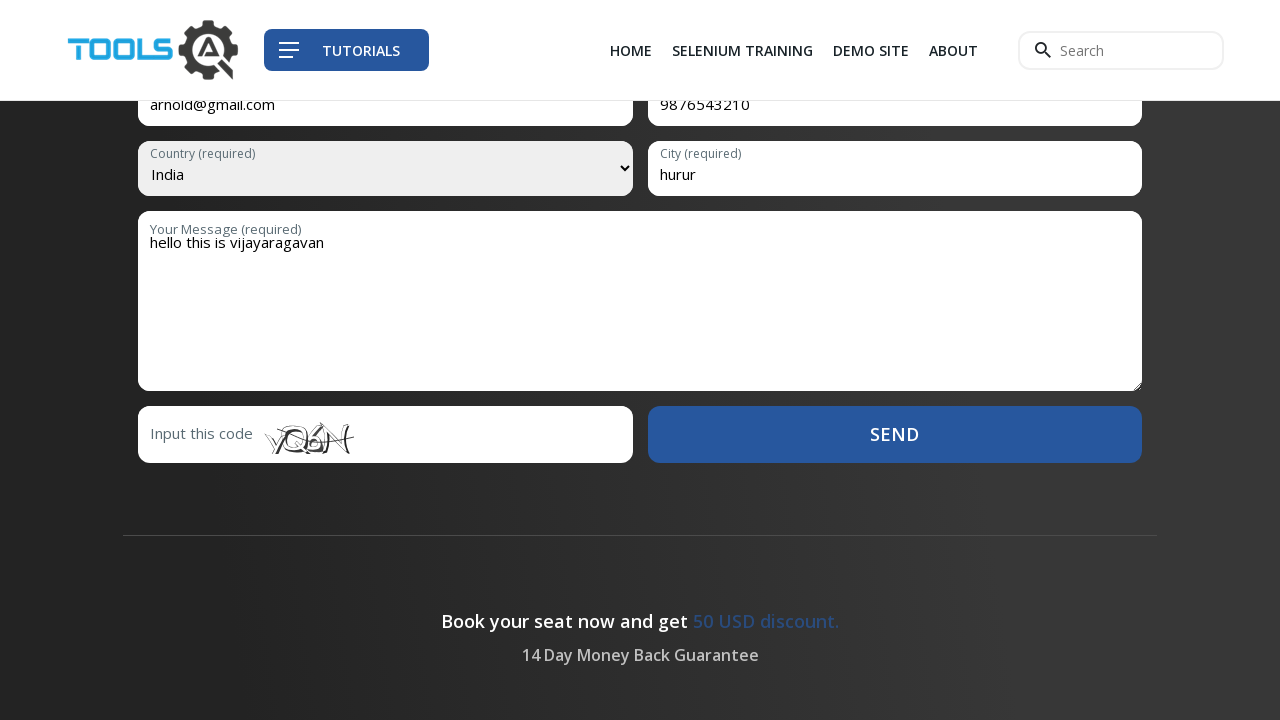

Filled captcha code field with 'VfXm' on input#code
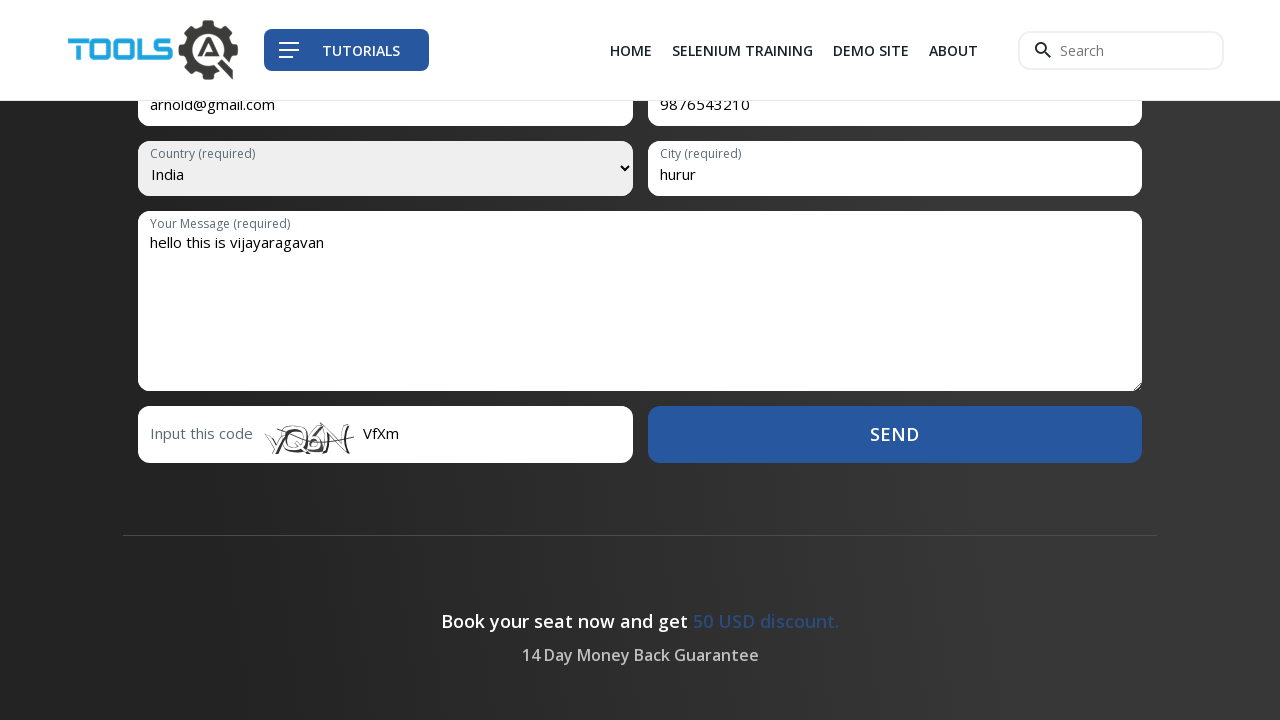

Clicked Send button to submit the contact form at (895, 434) on button:has-text('Send')
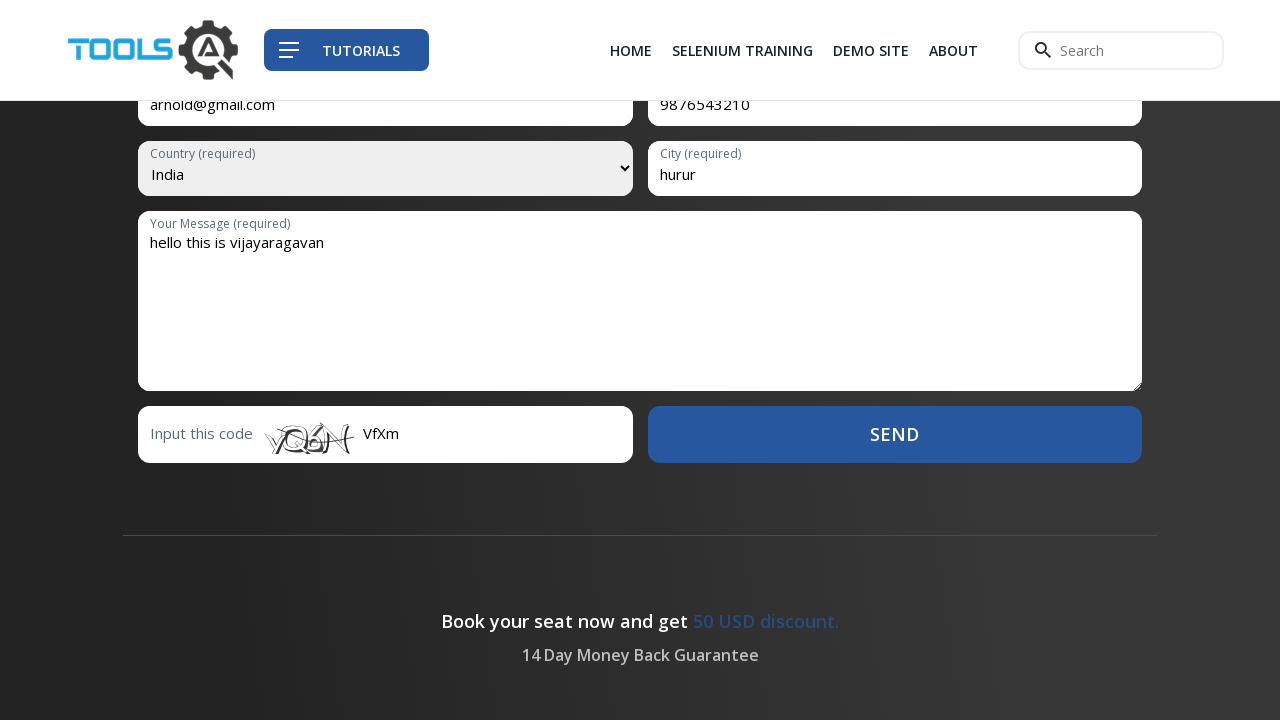

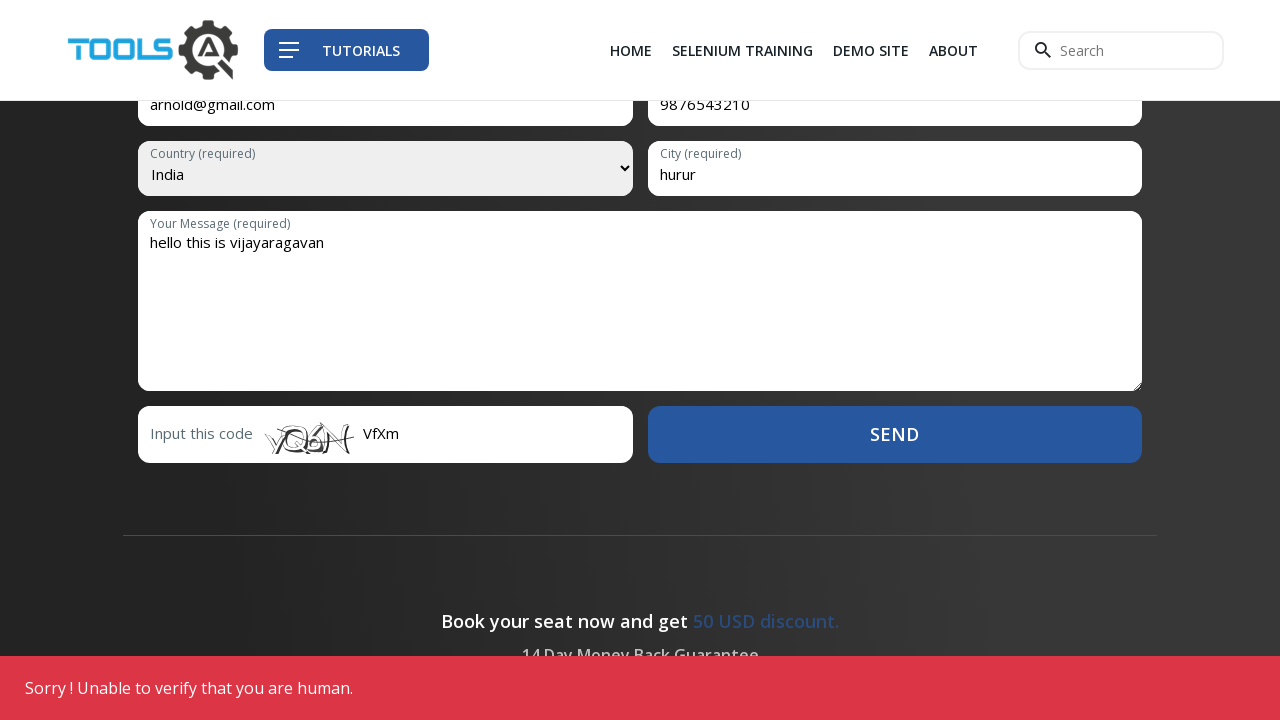